Tests various checkbox interactions on a demo page including basic checkboxes, toggle switches, and multi-select dropdown checkboxes

Starting URL: https://leafground.com/checkbox.xhtml

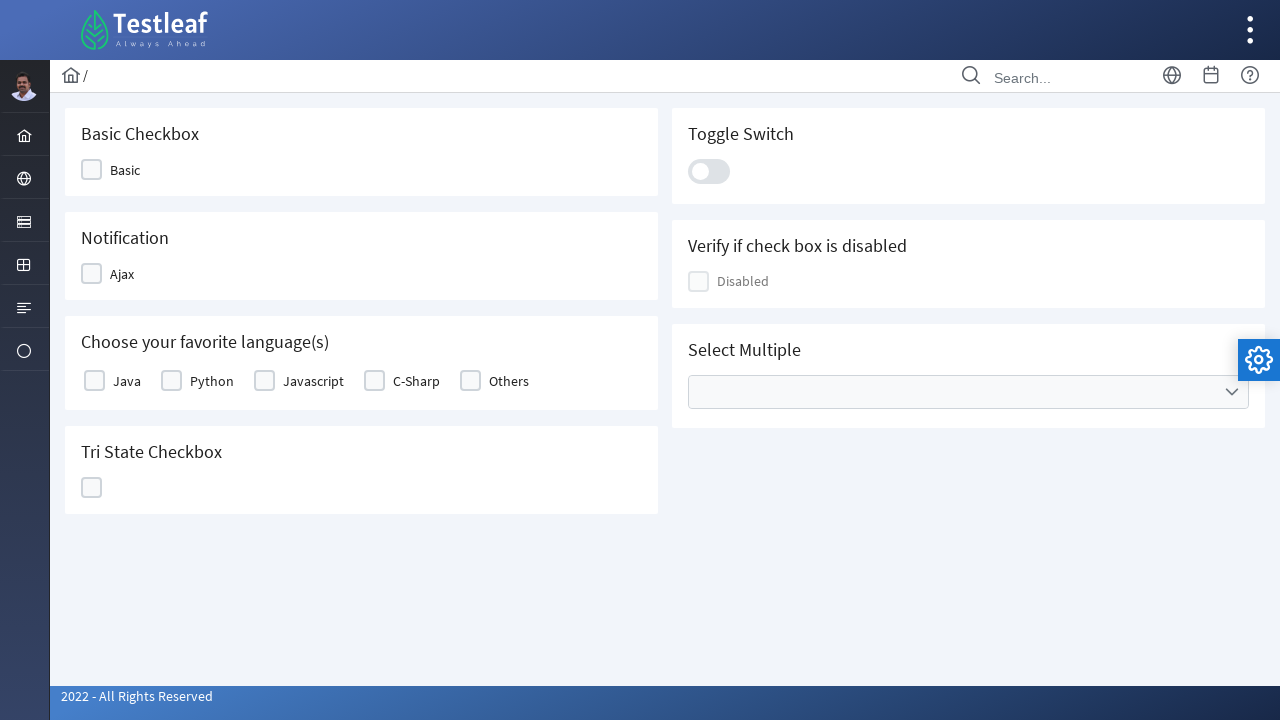

Clicked Basic checkbox at (125, 170) on xpath=//span[text()='Basic']
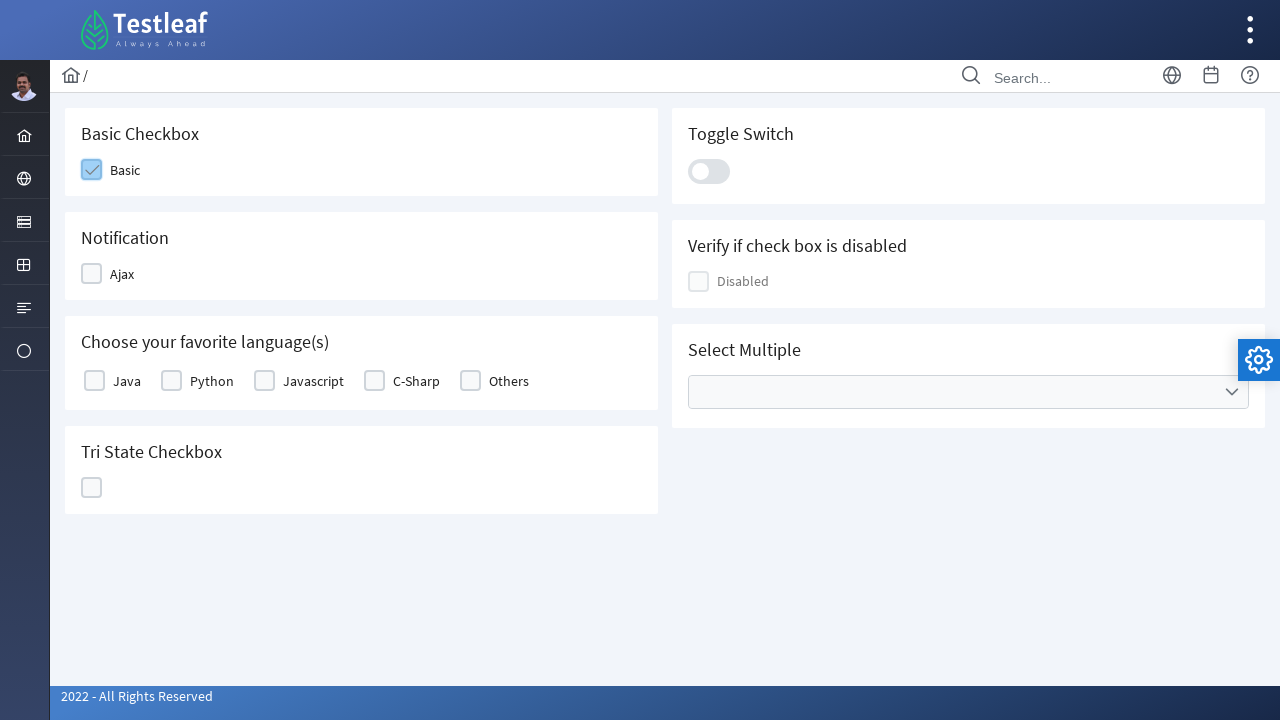

Clicked Ajax checkbox at (122, 274) on xpath=//span[text()='Ajax']
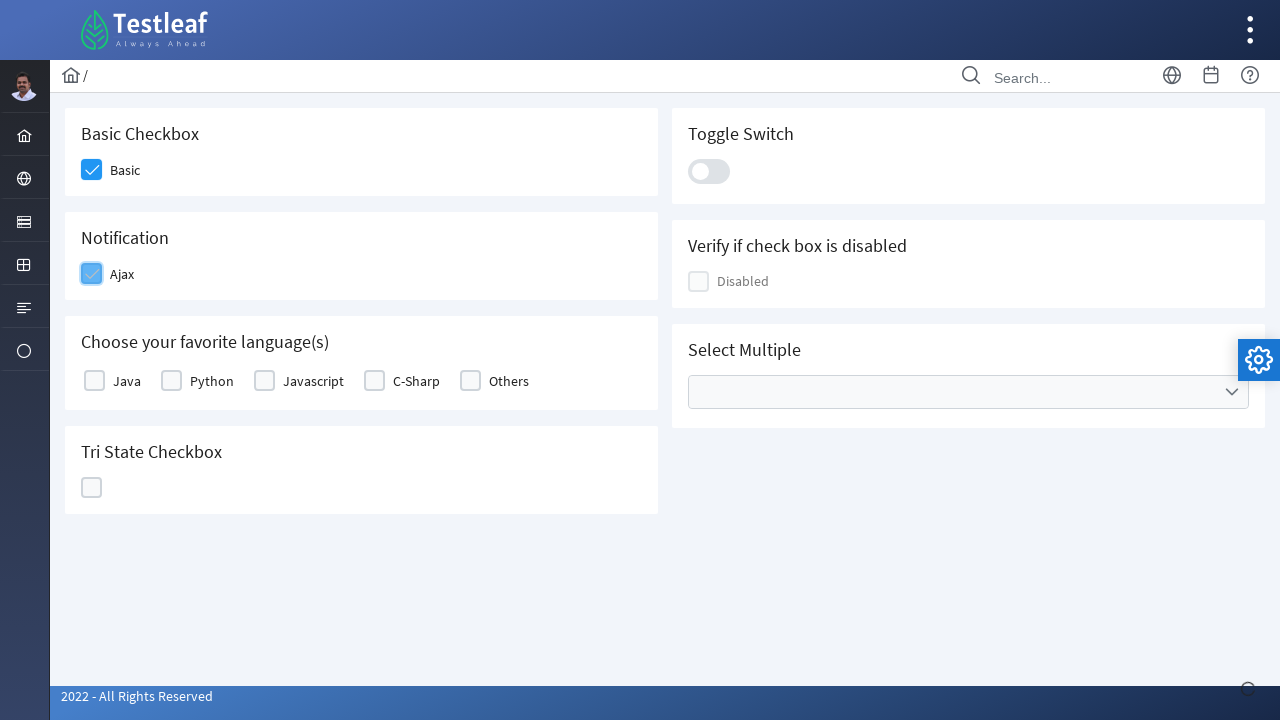

Clicked Java checkbox at (127, 381) on xpath=//label[text()='Java']
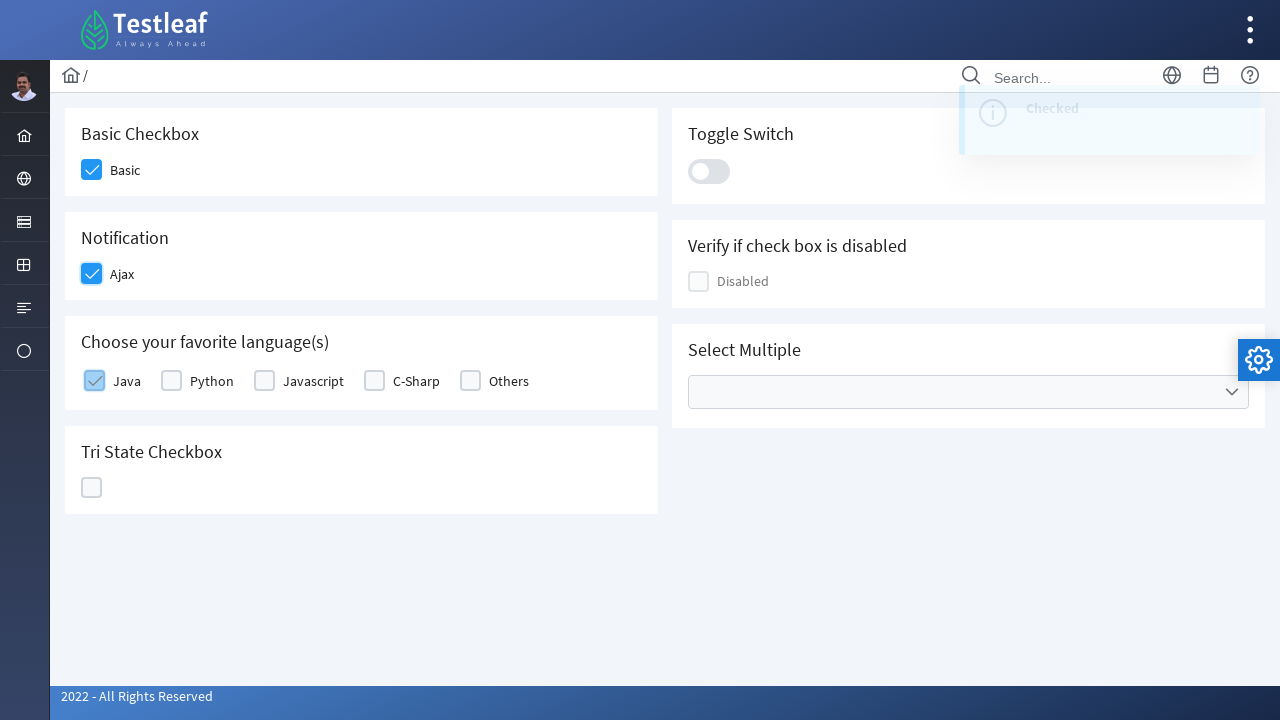

Clicked Others checkbox at (509, 381) on xpath=//label[text()='Others']
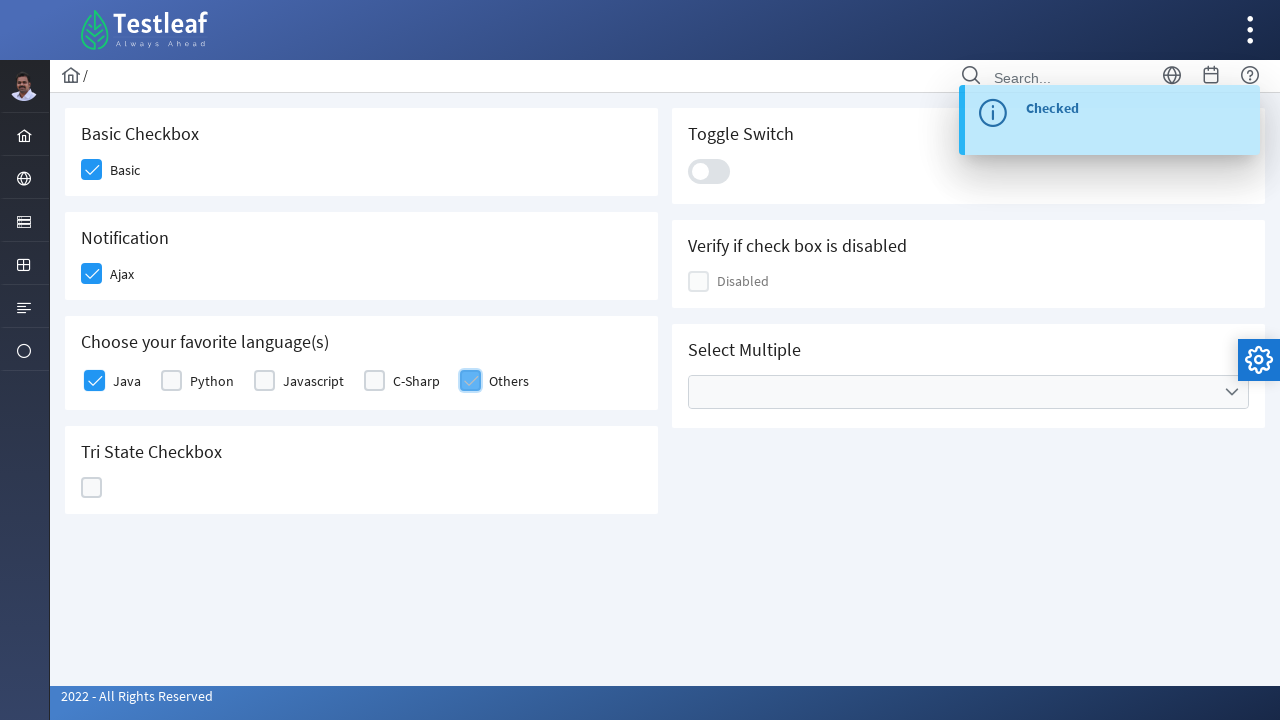

Clicked checkbox at position 8 at (92, 488) on xpath=(//div[contains(@class,'ui-chkbox-box ui-widget')])[8]
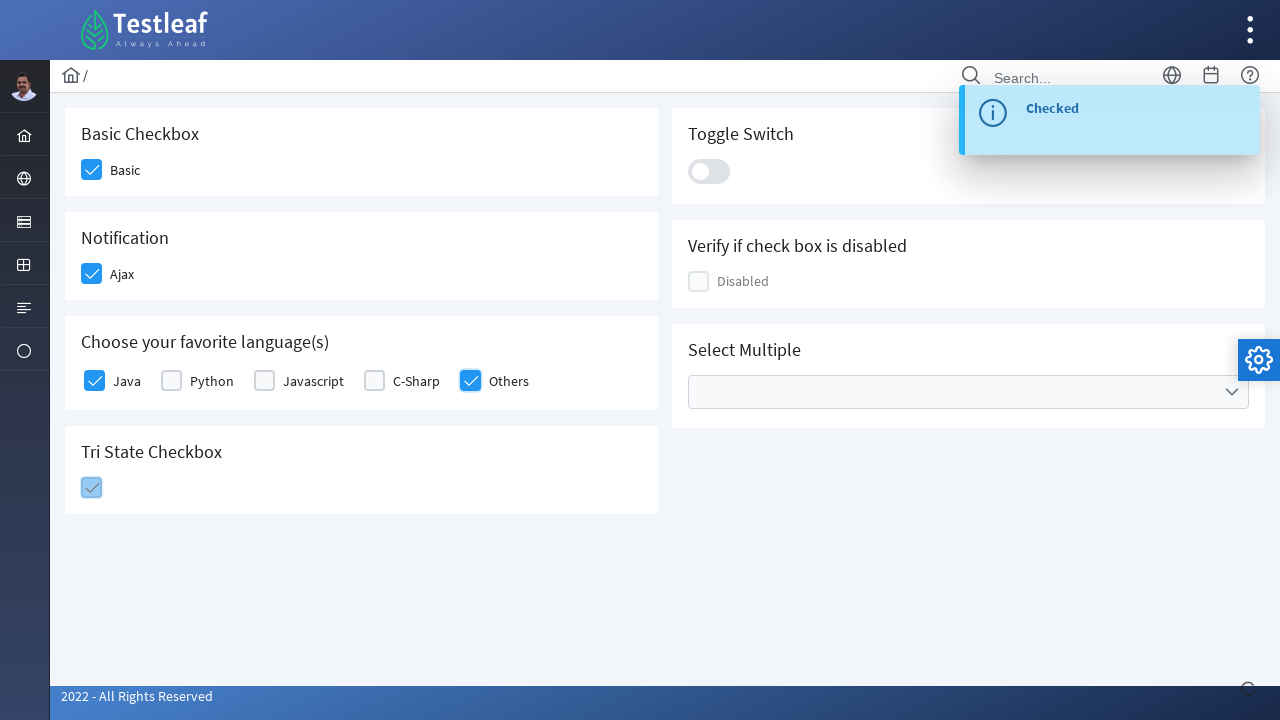

Clicked toggle switch at (709, 171) on xpath=(//div[contains(@class,'ui-toggleswitch')])[1]
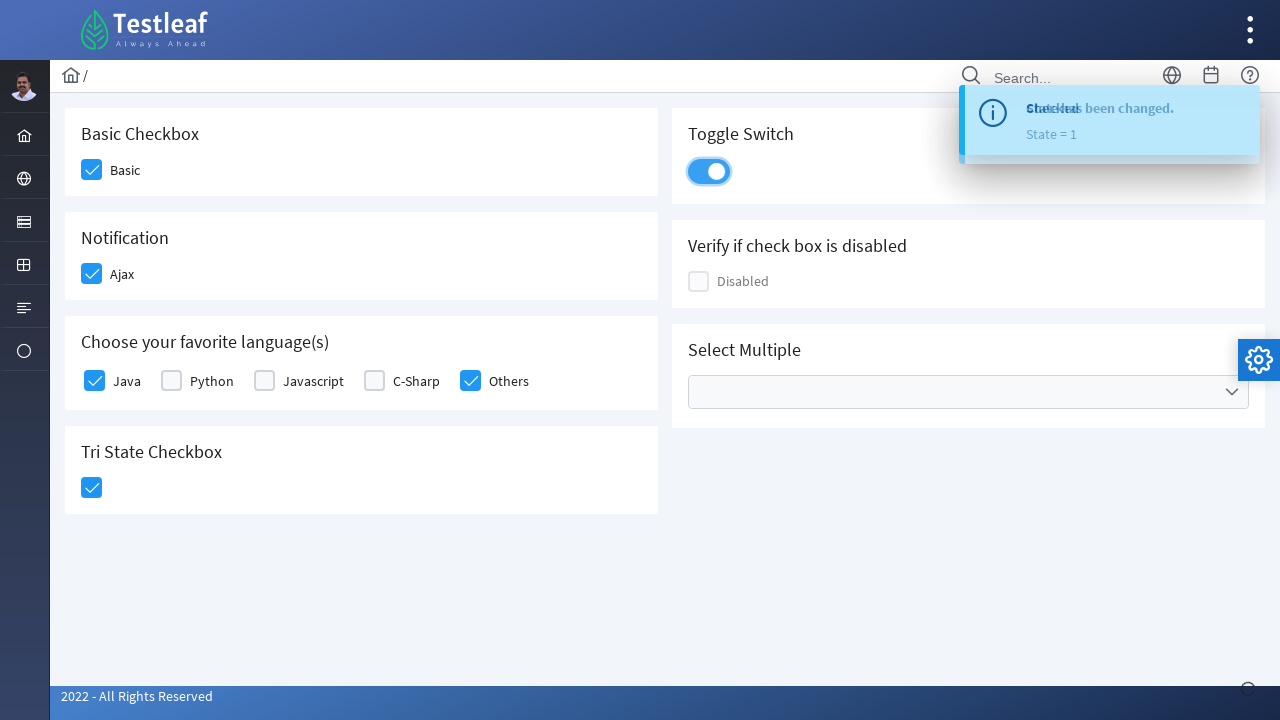

Clicked boolean checkbox at (736, 281) on xpath=(//div[contains(@class,'ui-selectbooleancheckbox')])[3]
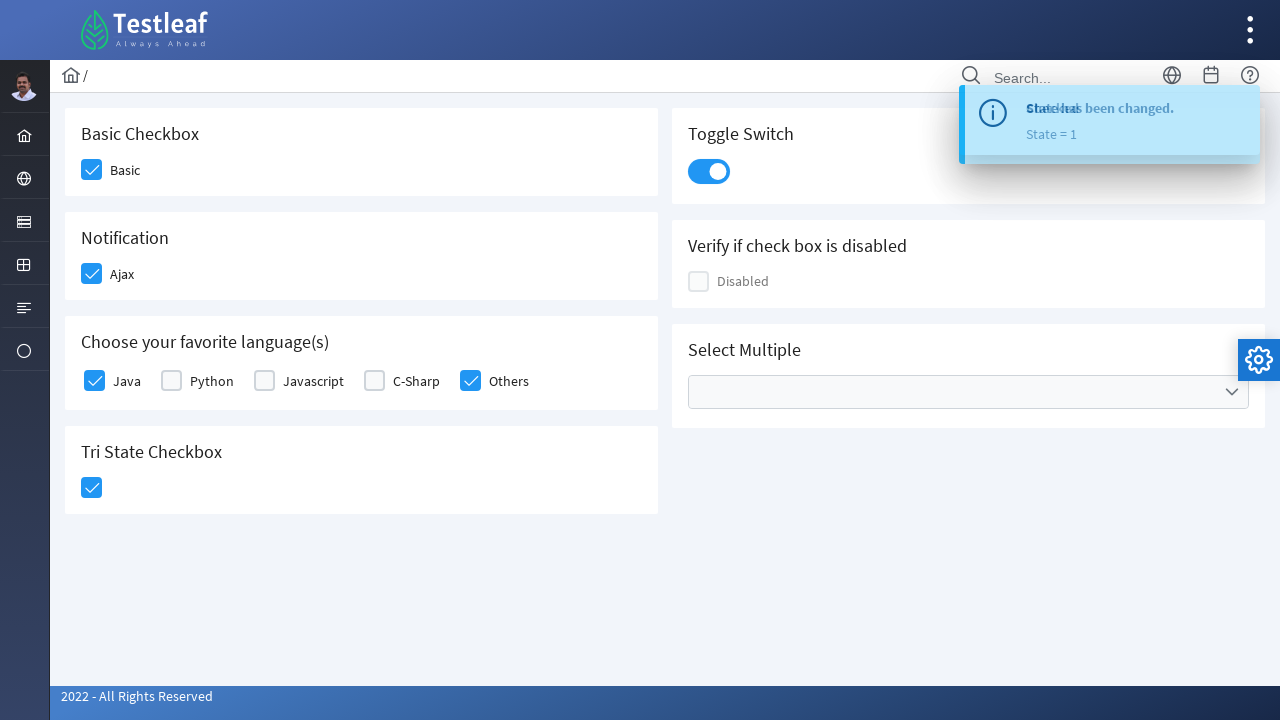

Clicked multi-select dropdown at (968, 392) on xpath=//ul[contains(@class,'selectcheckboxmenu-multiple')]
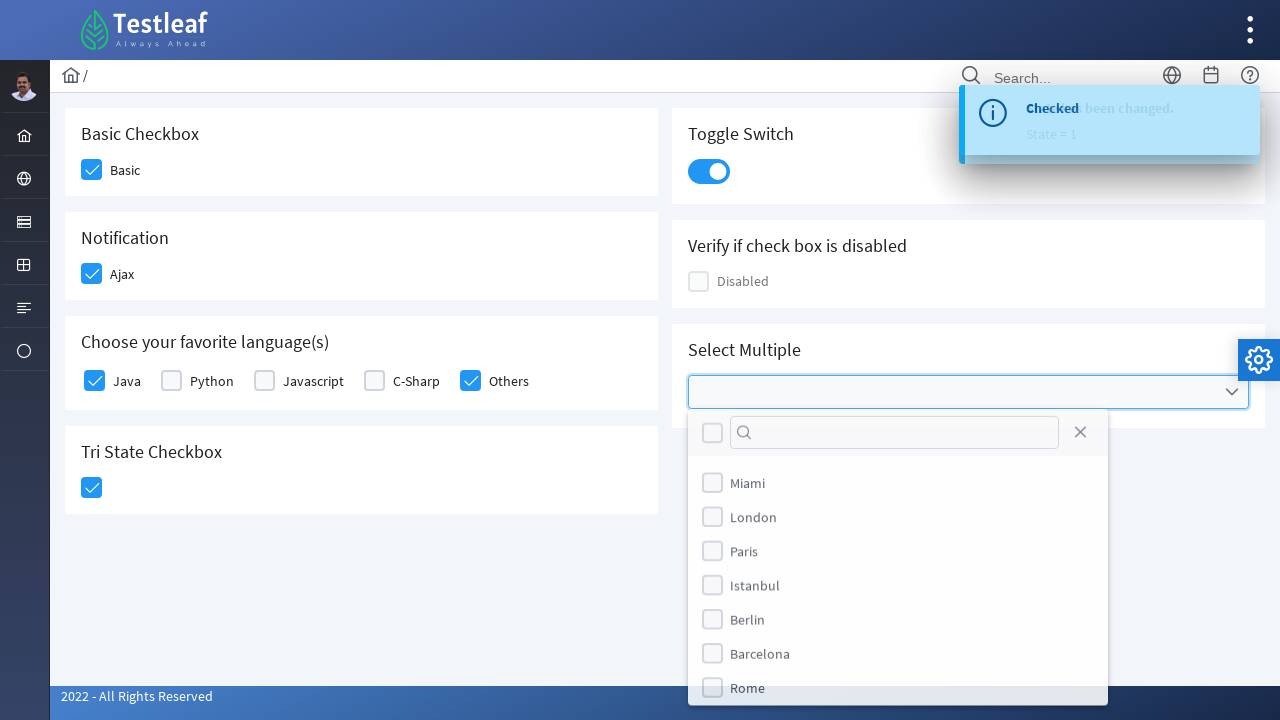

Selected Miami option from multi-select dropdown at (748, 484) on xpath=(//label[contains(text(),'Miami')])[2]
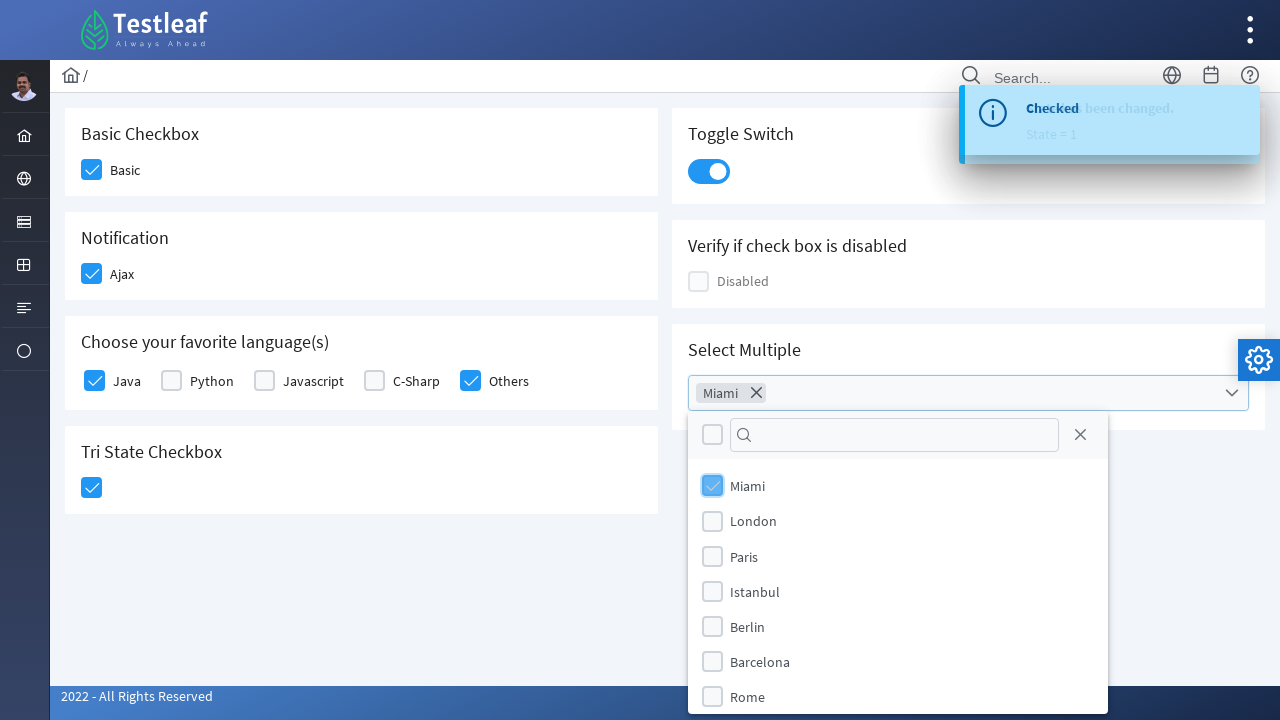

Selected Rome option from multi-select dropdown at (748, 697) on xpath=(//label[contains(text(),'Rome')])[2]
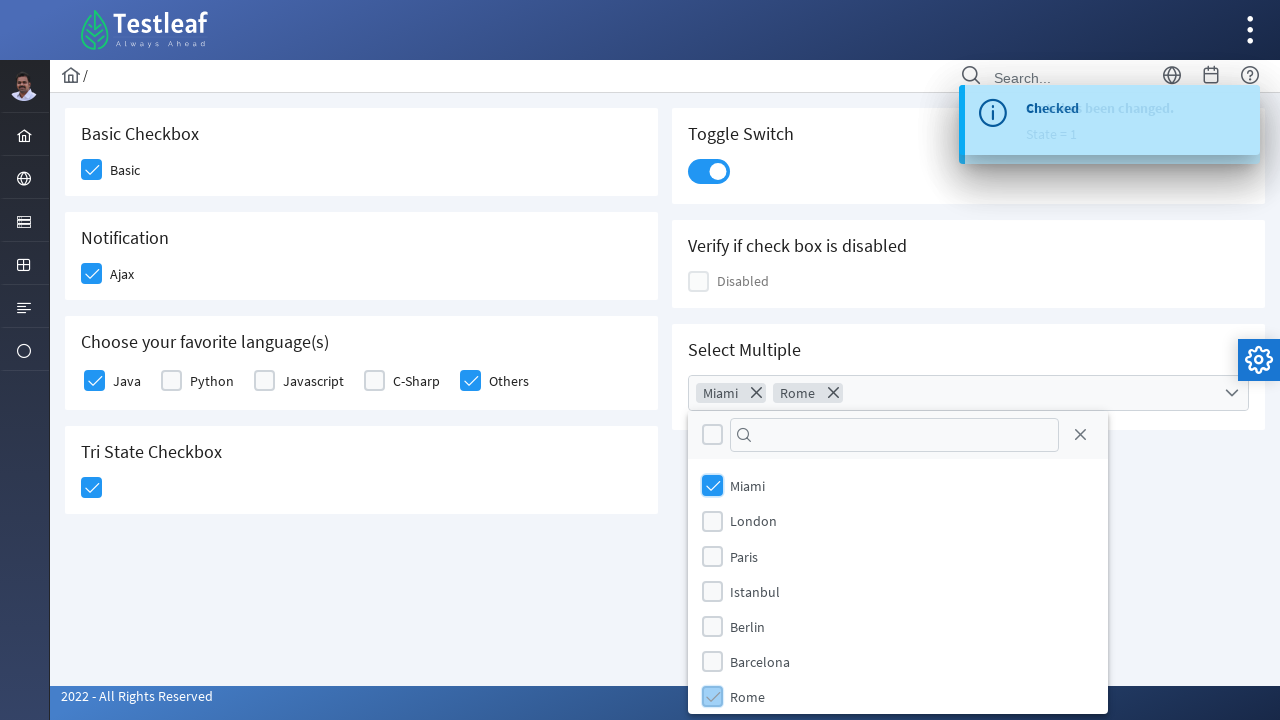

Selected London option from multi-select dropdown at (754, 521) on xpath=(//label[contains(text(),'London')])[2]
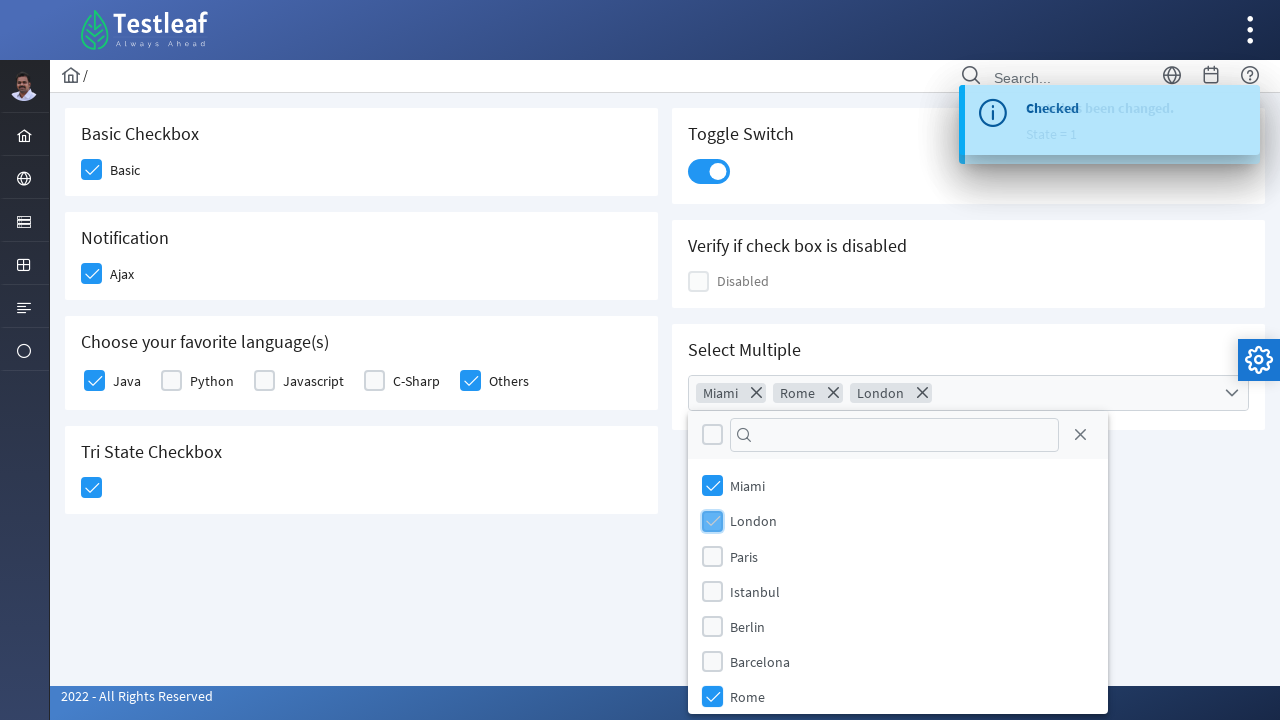

Clicked on card element at (968, 377) on xpath=(//div[@class='card'])[7]
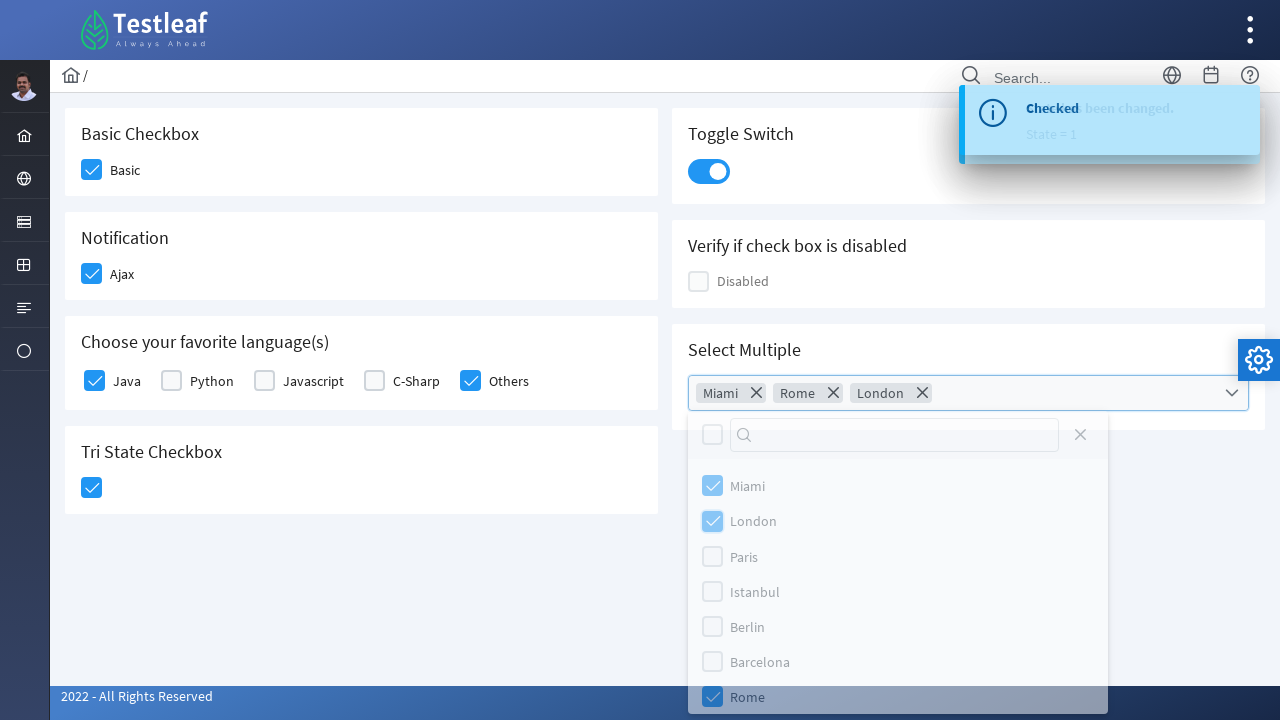

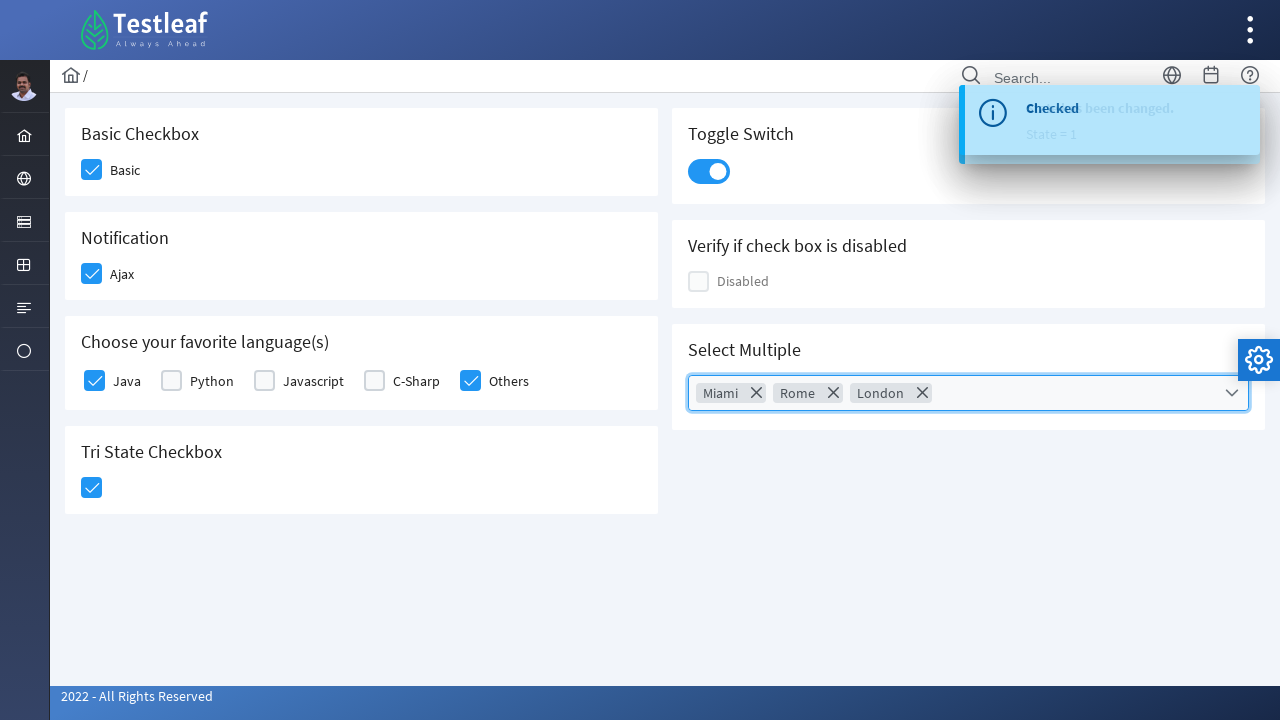